Tests that the Due column in a table can be sorted in descending order by clicking the column header twice

Starting URL: http://the-internet.herokuapp.com/tables

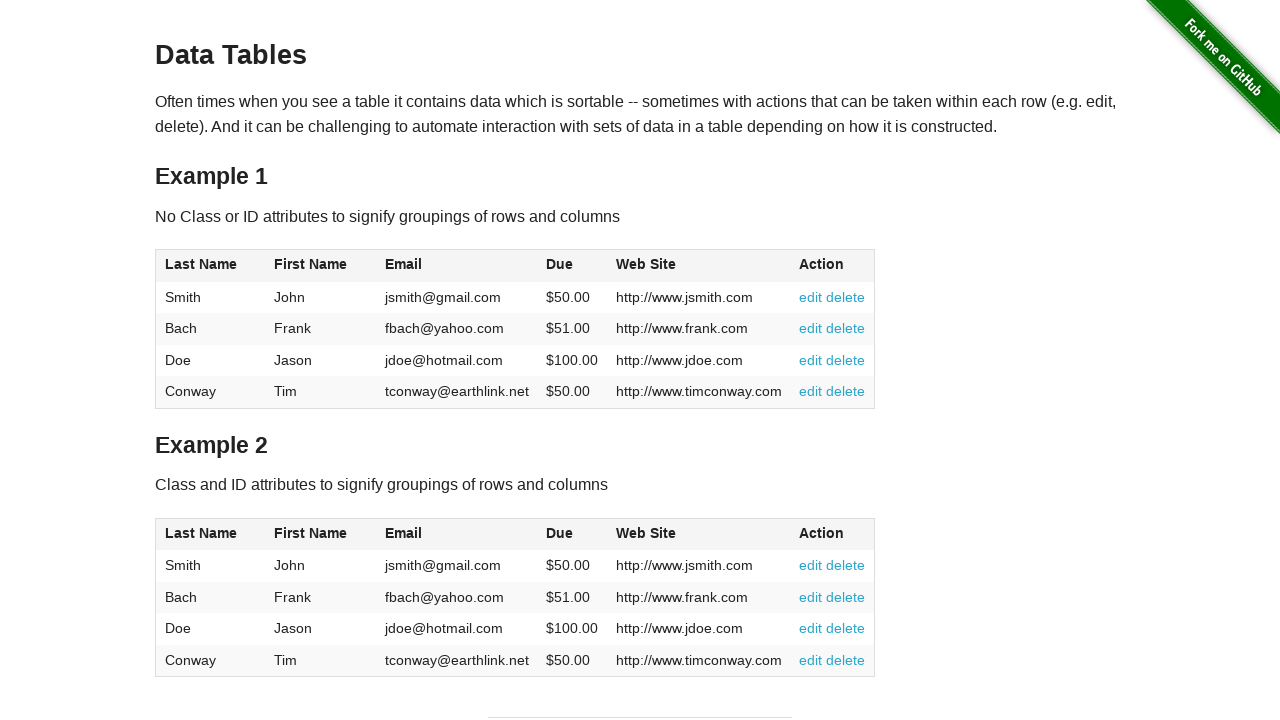

Clicked Due column header first time for ascending sort at (572, 266) on #table1 thead tr th:nth-of-type(4)
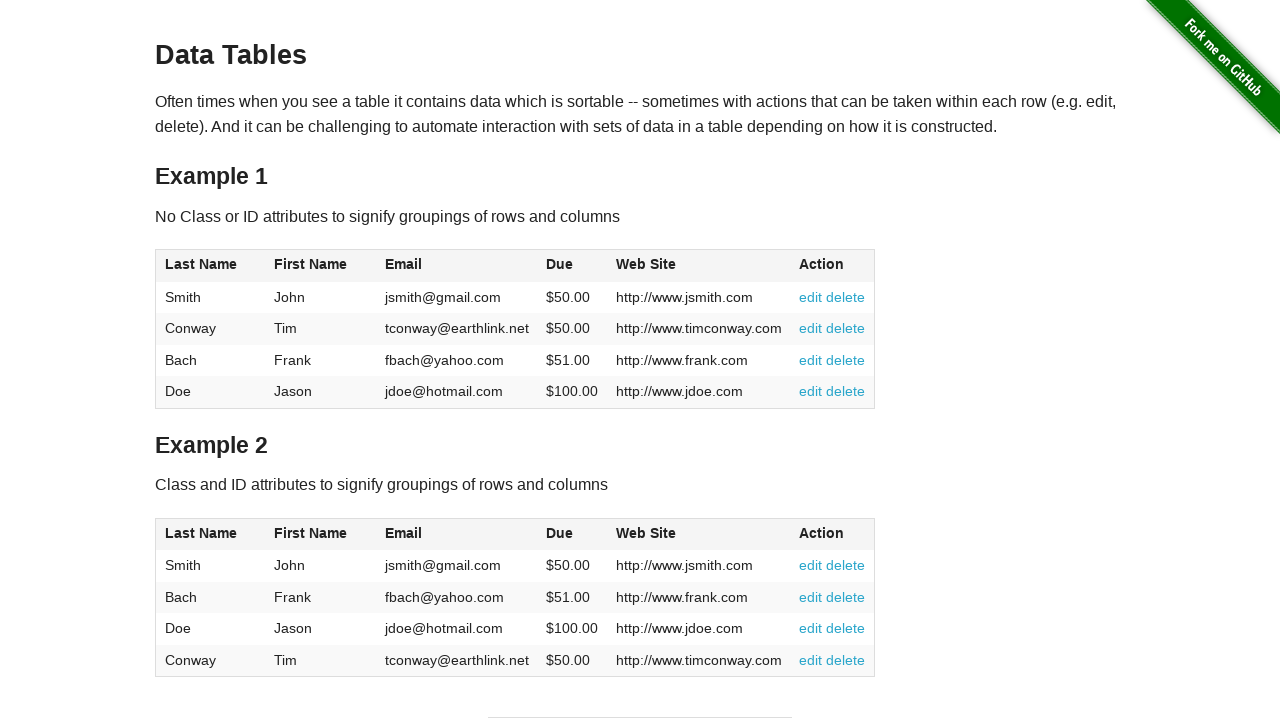

Clicked Due column header second time for descending sort at (572, 266) on #table1 thead tr th:nth-of-type(4)
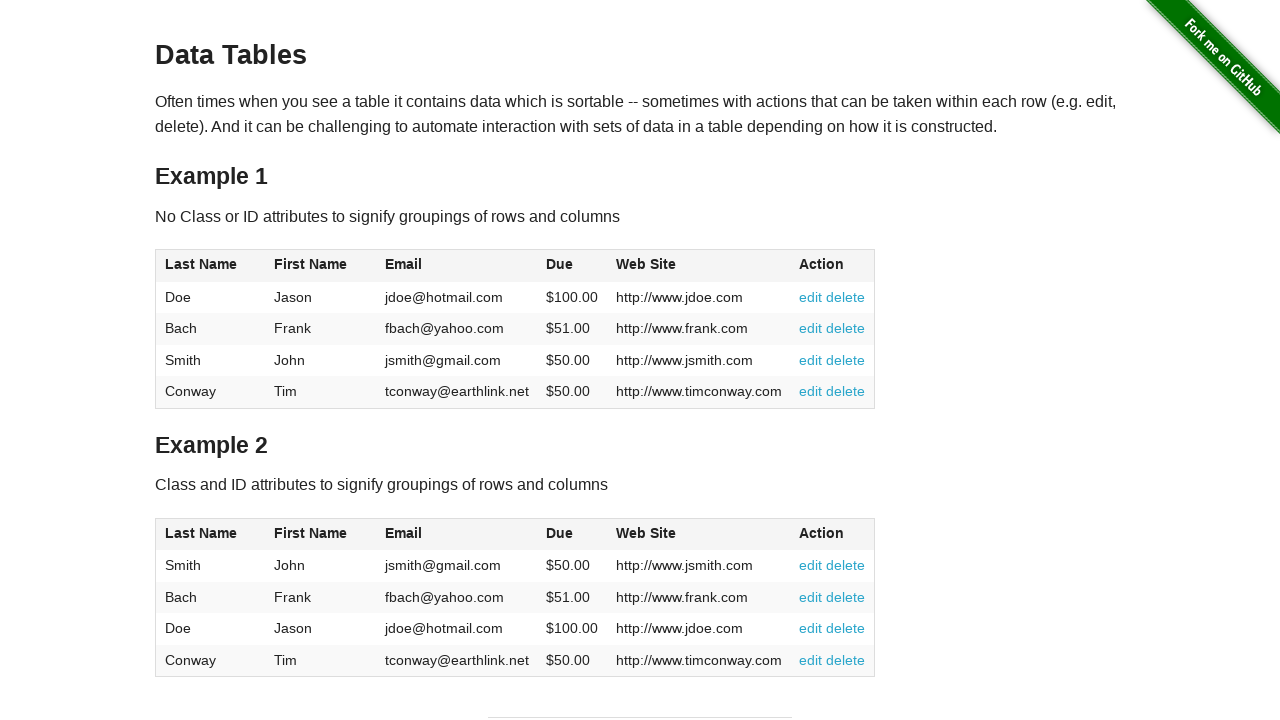

Table body cells loaded and sorted in descending order
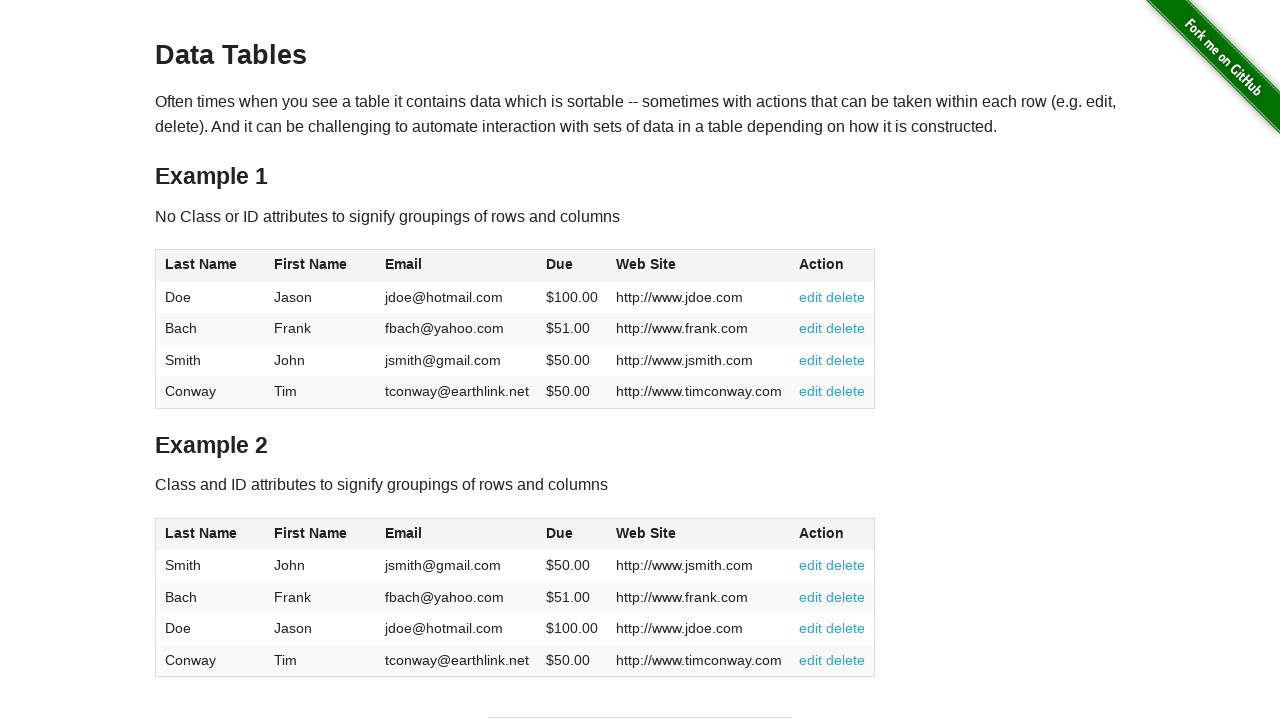

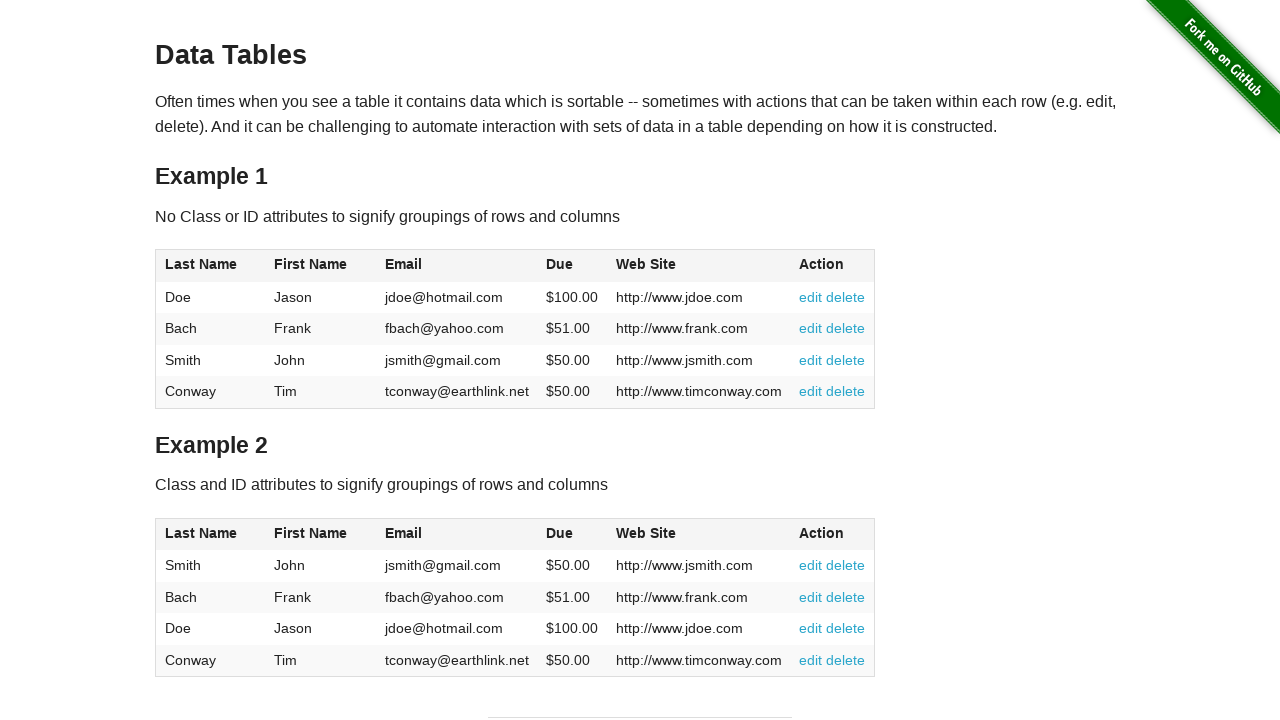